Tests the OrangeHRM Inc link on the login page by clicking it and verifying it opens the OrangeHRM corporate website in a new tab

Starting URL: https://opensource-demo.orangehrmlive.com/web/index.php/auth/login

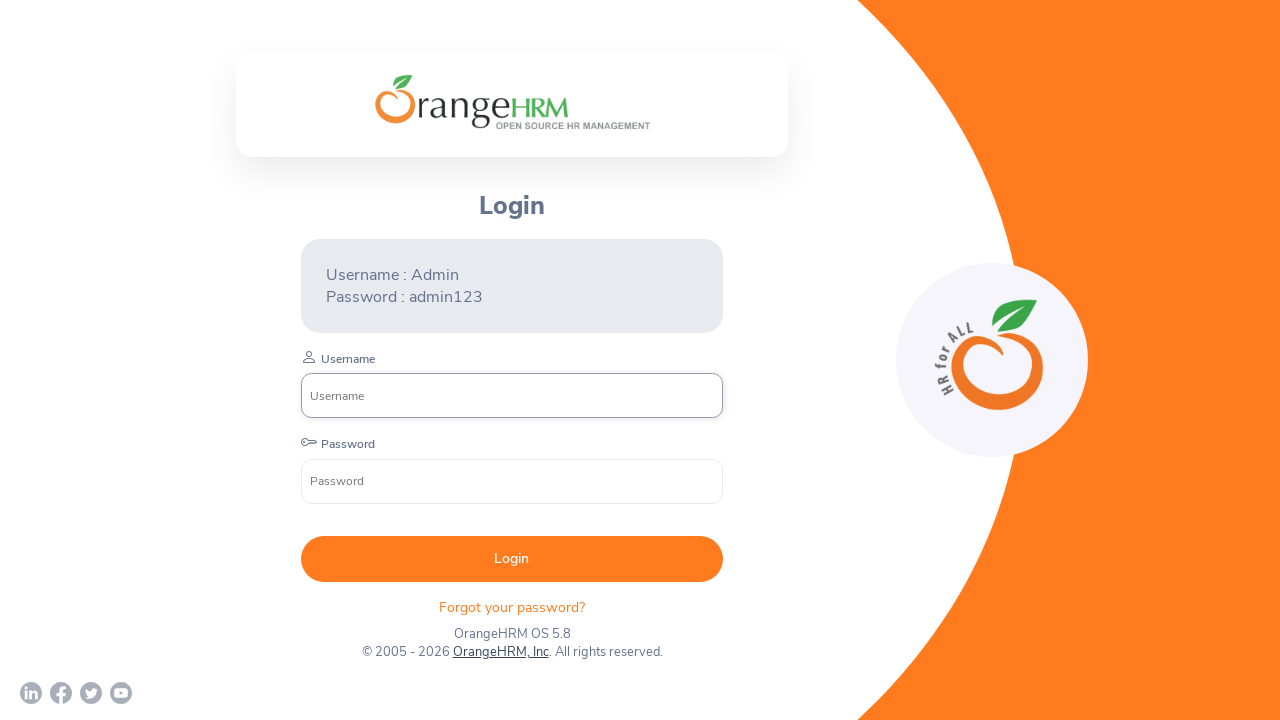

Clicked on 'OrangeHRM, Inc' link on login page at (500, 652) on xpath=//a[text()='OrangeHRM, Inc']
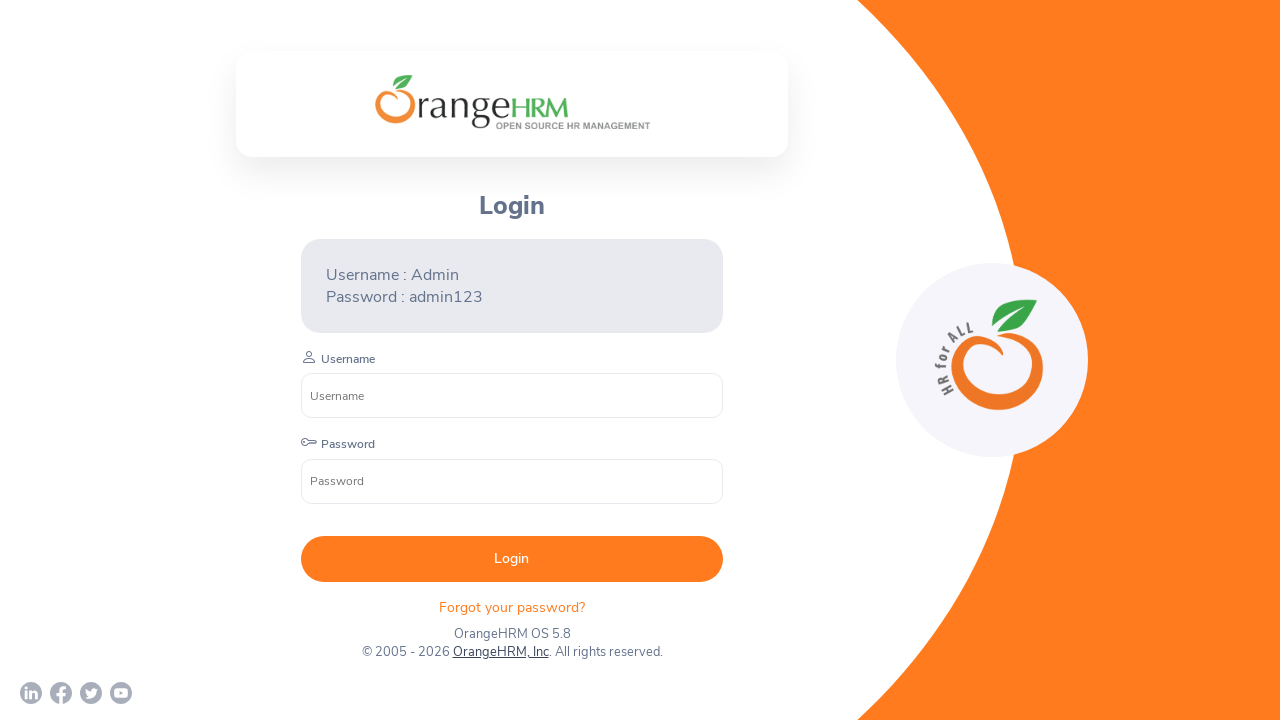

New tab/page opened after clicking OrangeHRM link
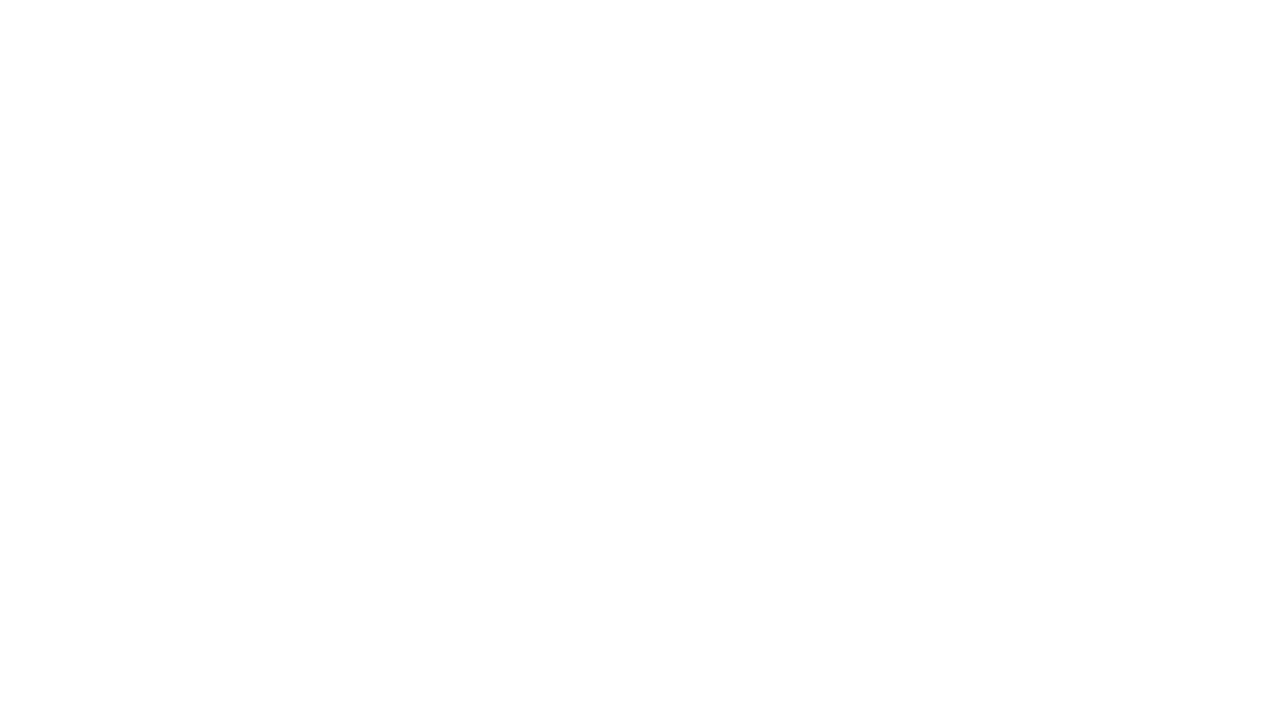

OrangeHRM corporate website page fully loaded
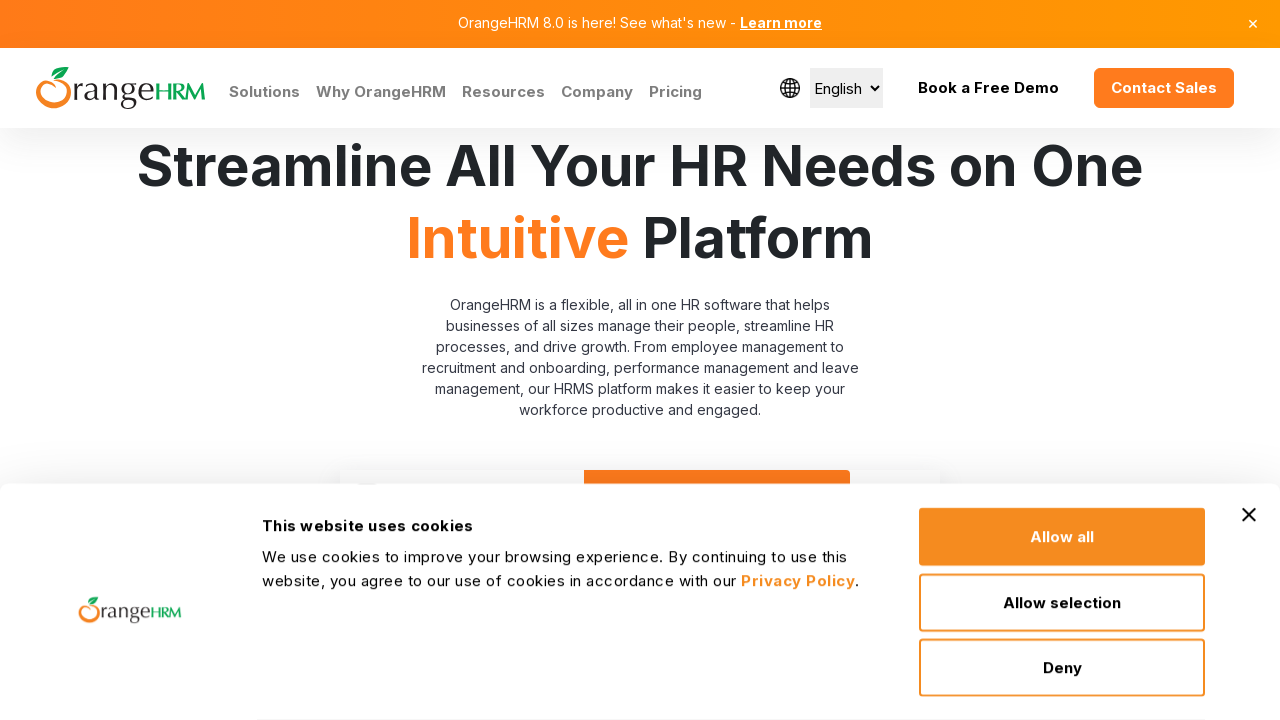

Verified that new page URL contains 'orangehrm.com'
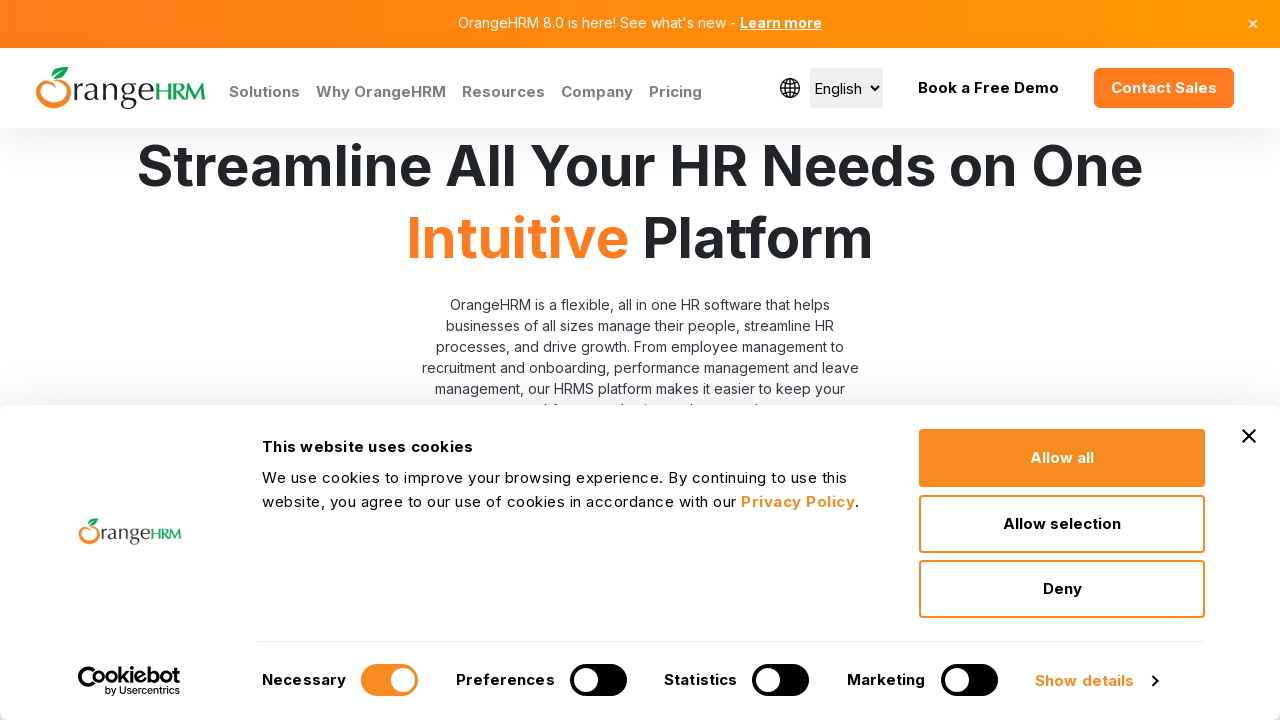

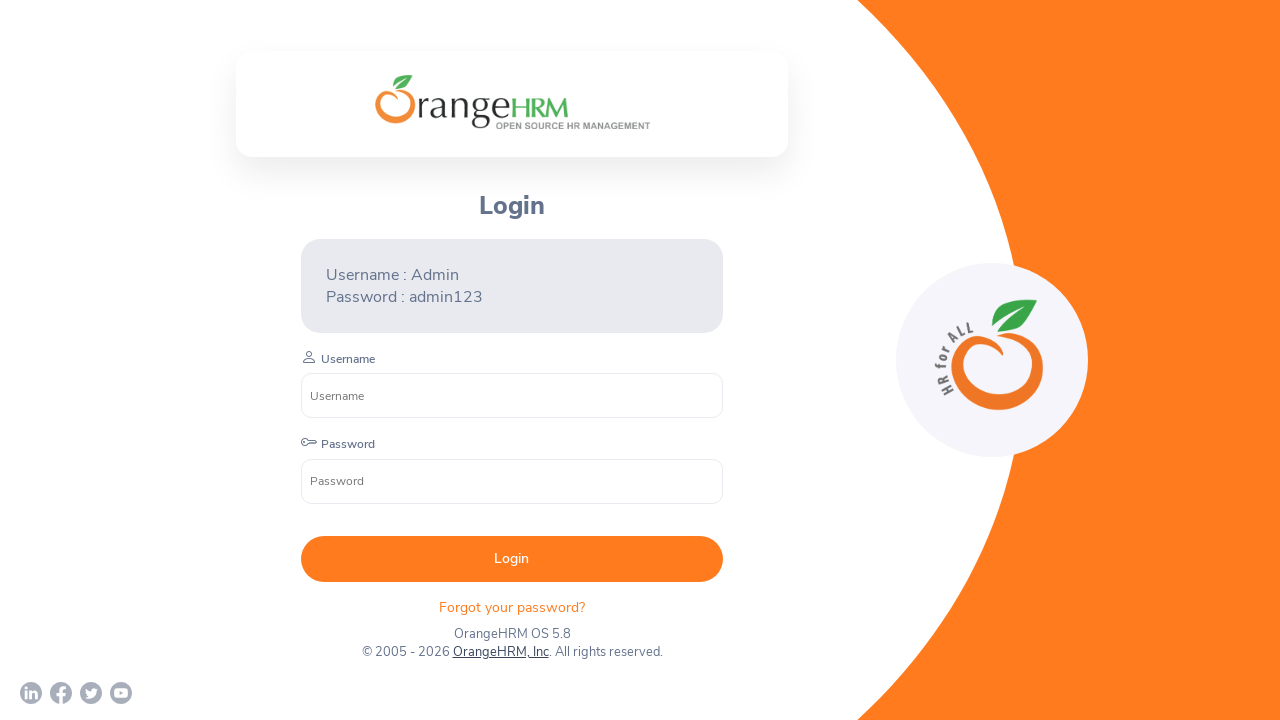